Tests a Bootstrap dual list box by selecting specific items from the left list, moving them to the right list using the transfer button, and verifying the items were successfully moved

Starting URL: https://www.lambdatest.com/selenium-playground/bootstrap-dual-list-box-demo

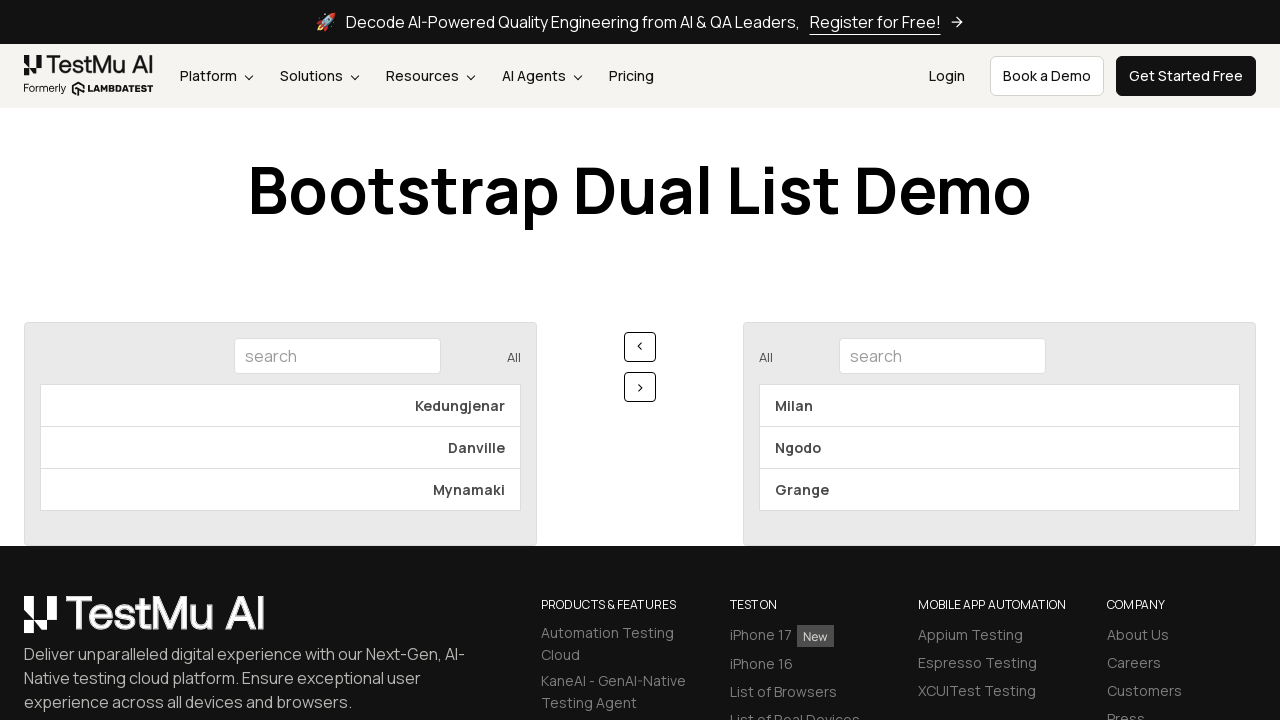

Left list box loaded
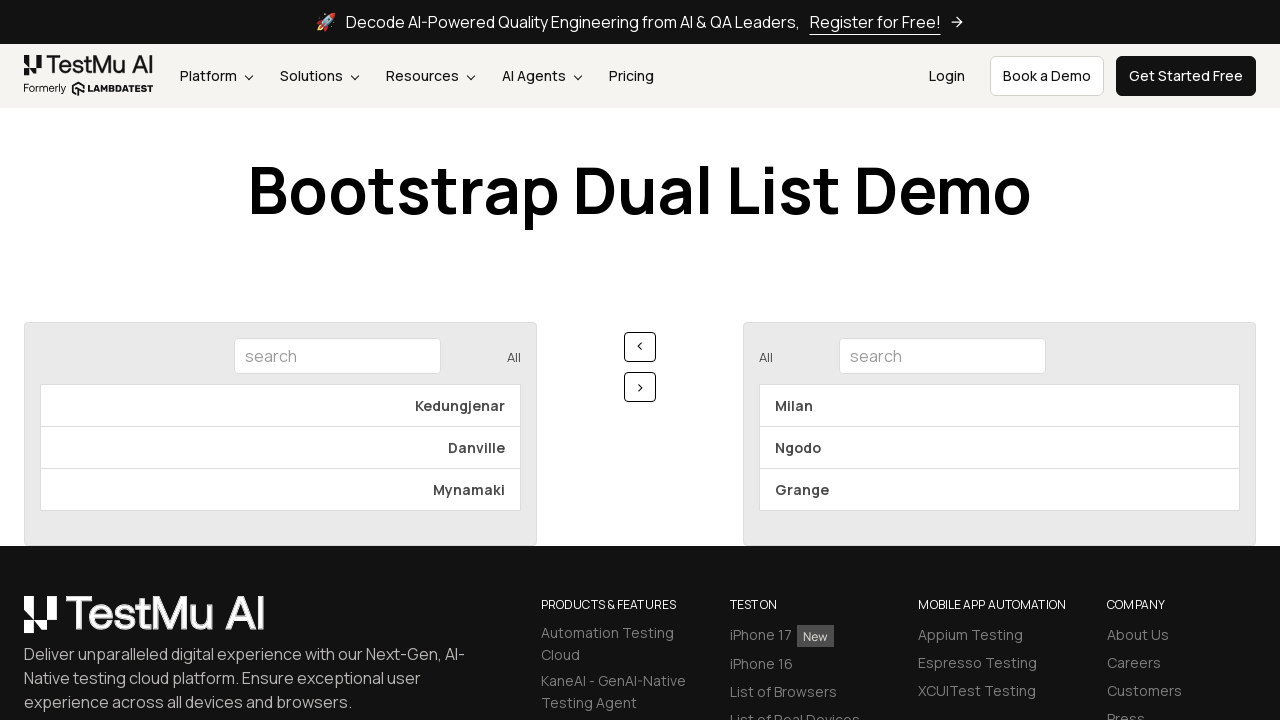

Retrieved left list box with 3 items
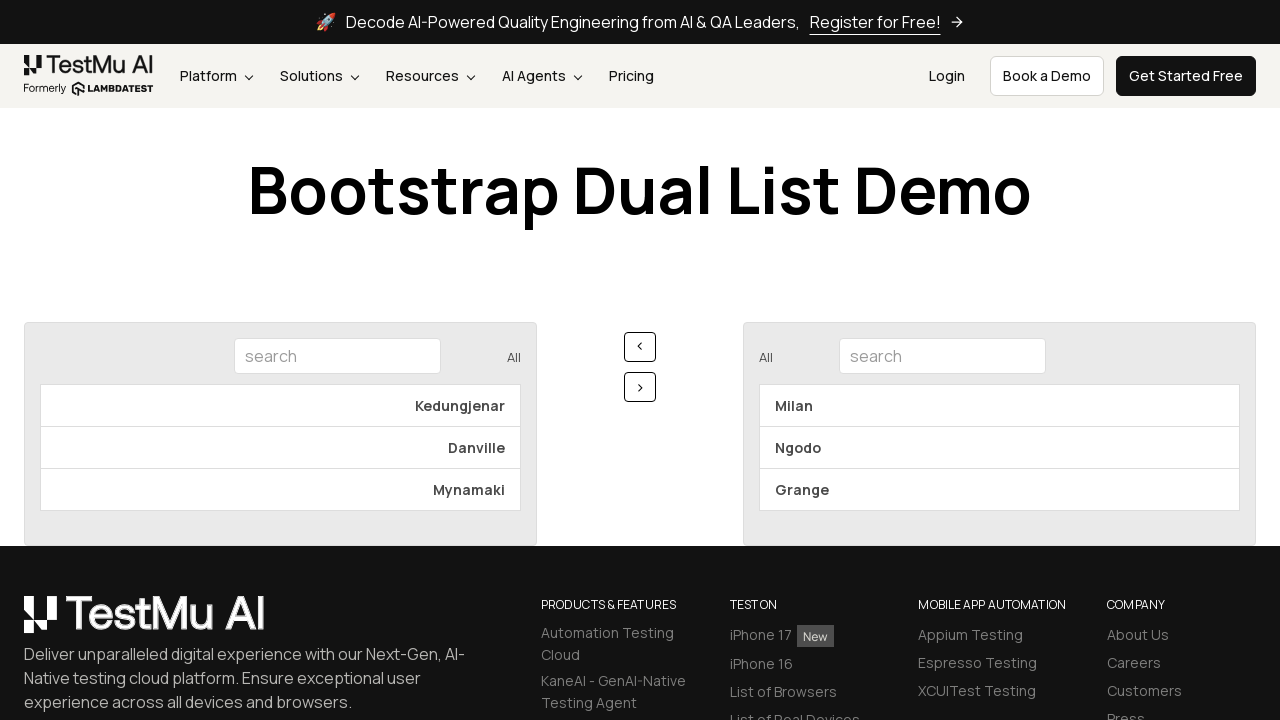

Selected 'Kedungjenar' from left list box at (281, 406) on ul.list-group.sp_list_group li >> nth=0
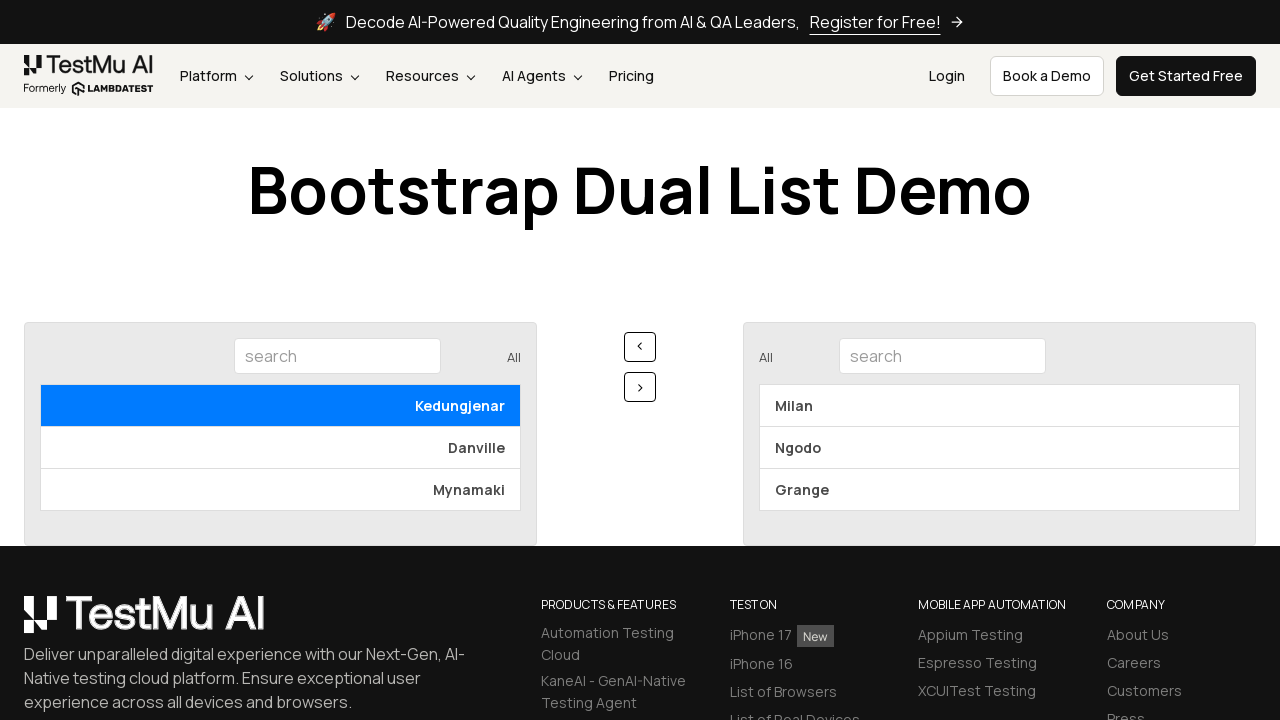

Selected 'Danville' from left list box at (281, 448) on ul.list-group.sp_list_group li >> nth=1
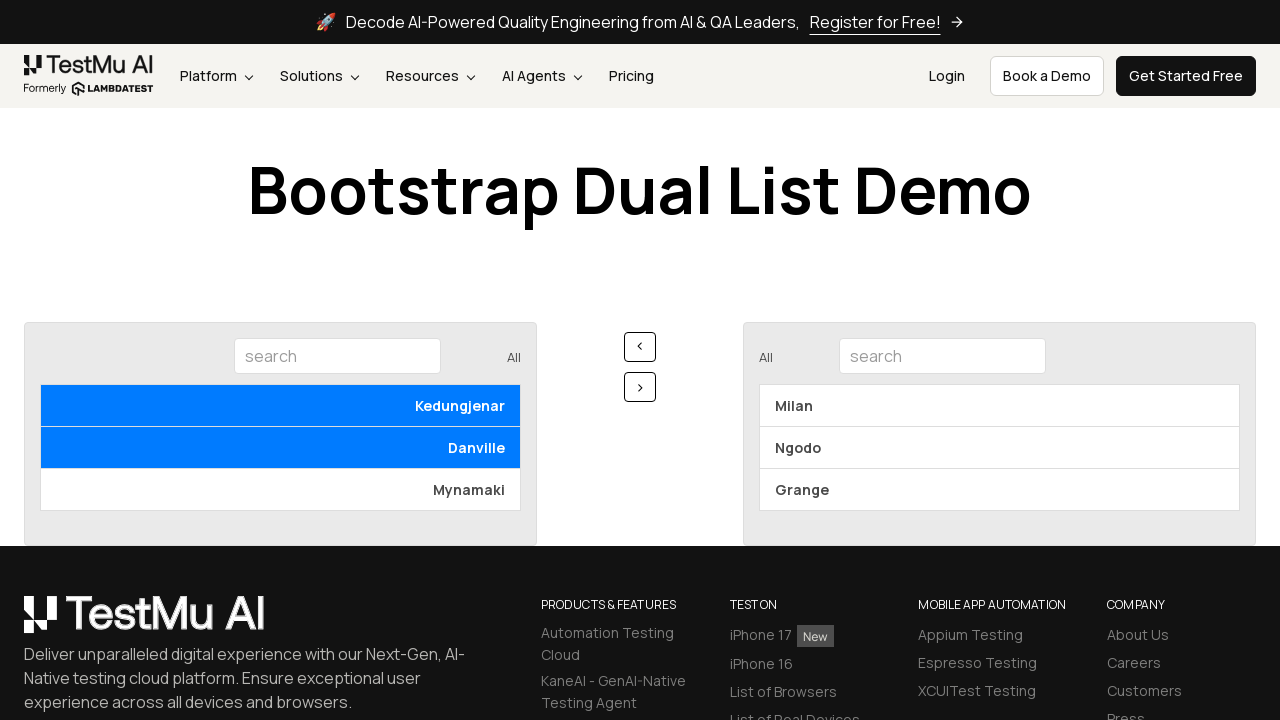

Clicked transfer button to move selected items to right list box at (640, 387) on internal:role=button[name=">"i] >> nth=1
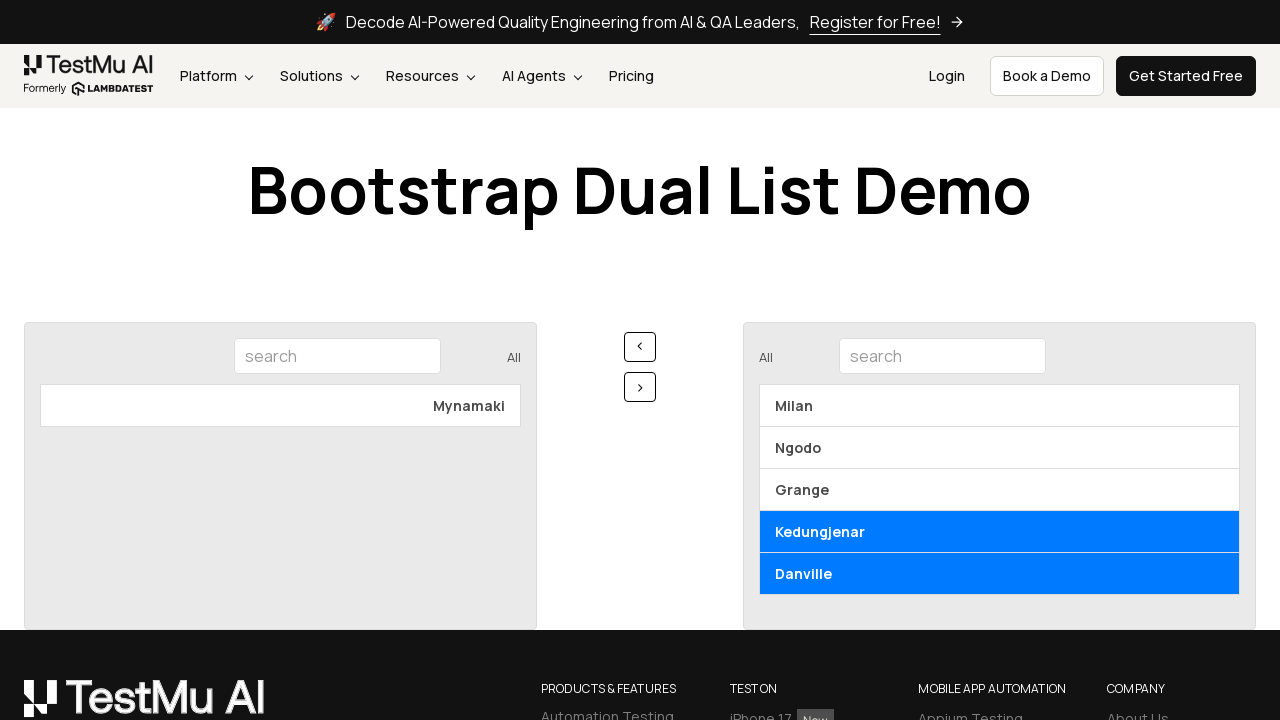

Waited for items to be transferred
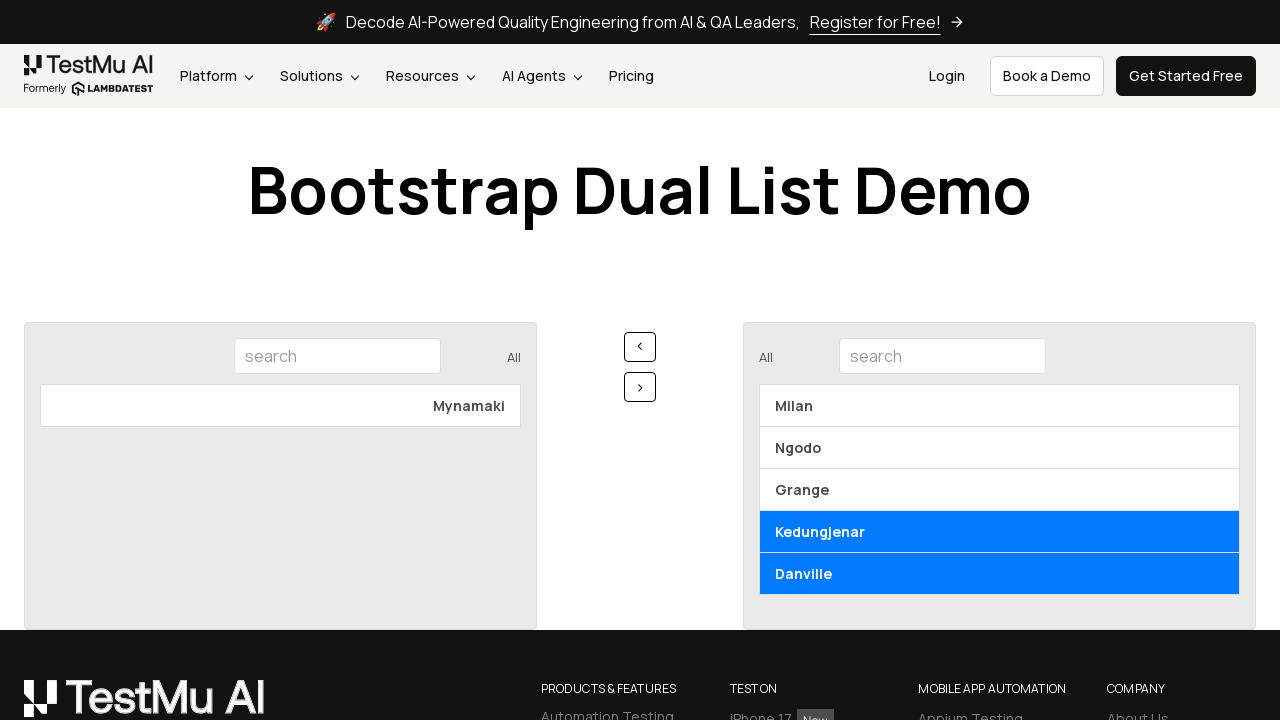

Retrieved right list box with 2 active items
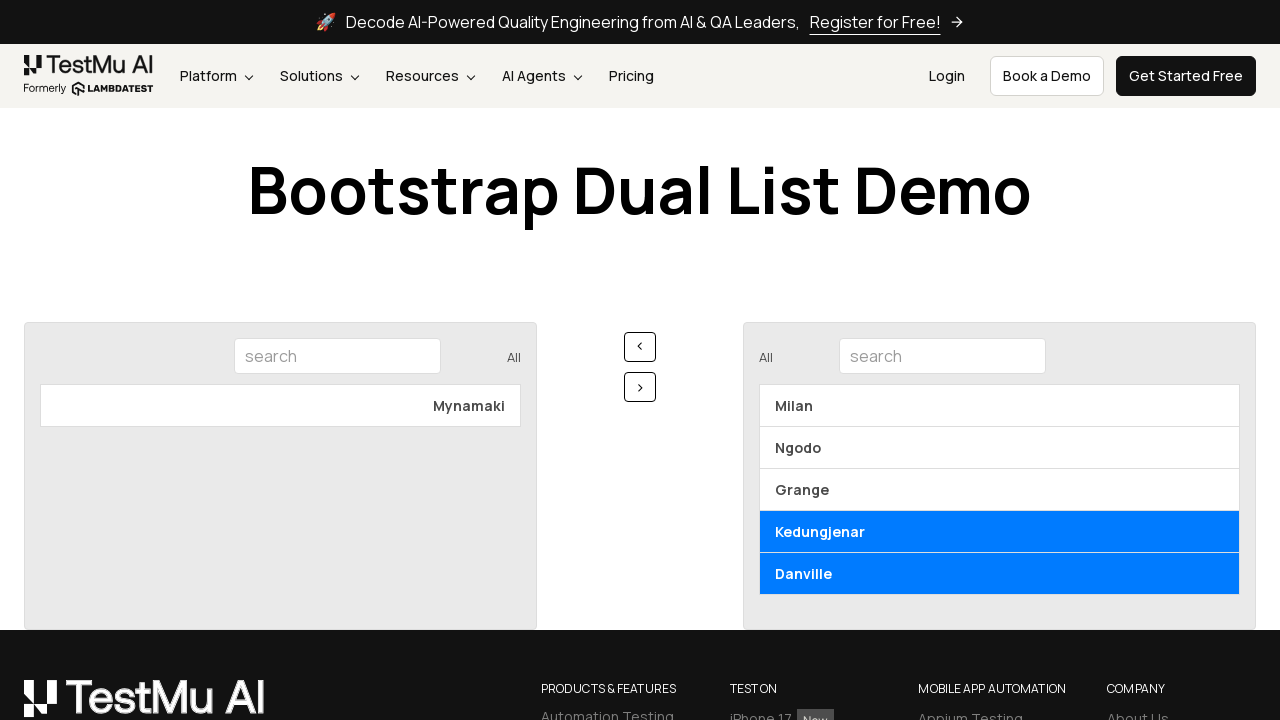

Verified 'Kedungjenar' is in right list box
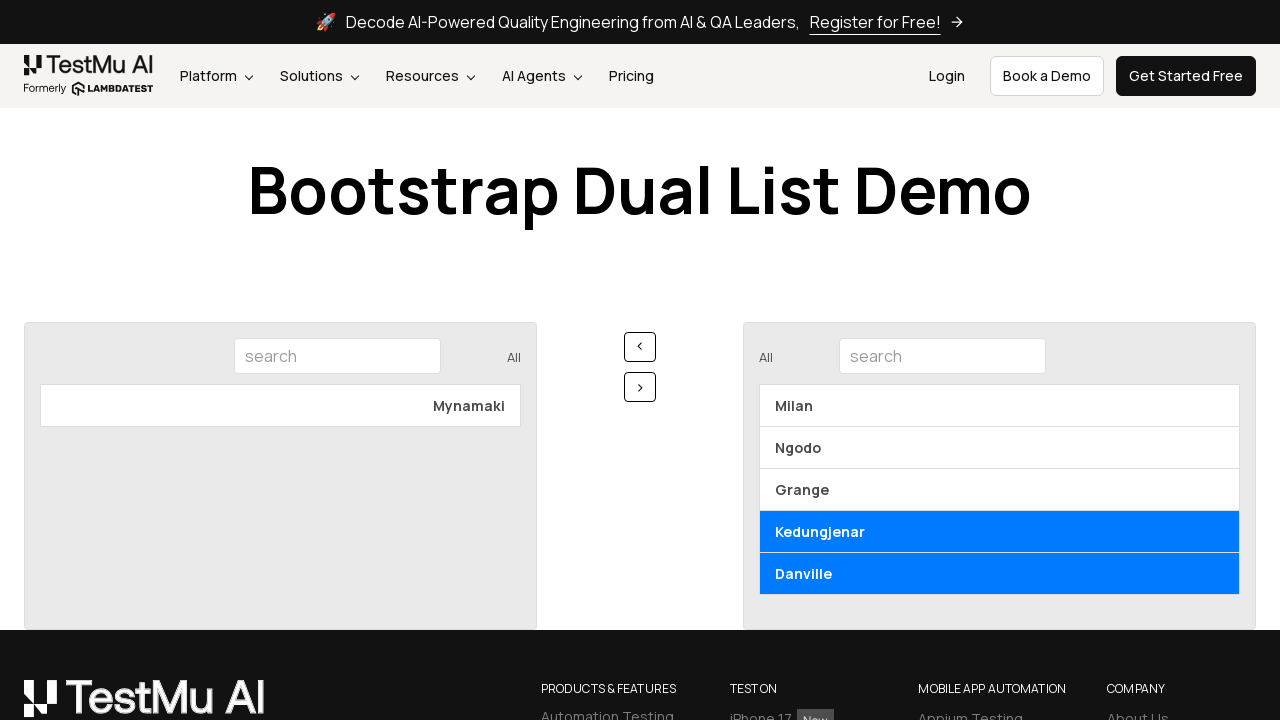

Verified 'Danville' is in right list box
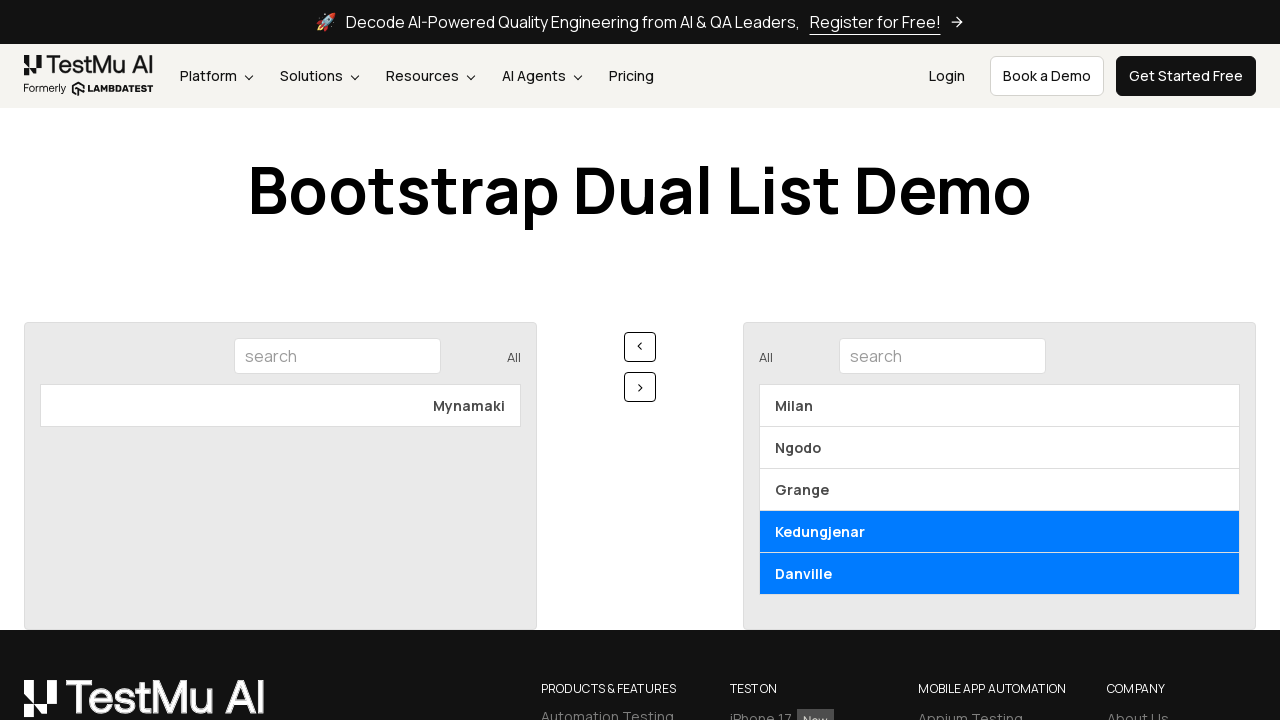

Assertion passed: Selected items successfully moved to right list box
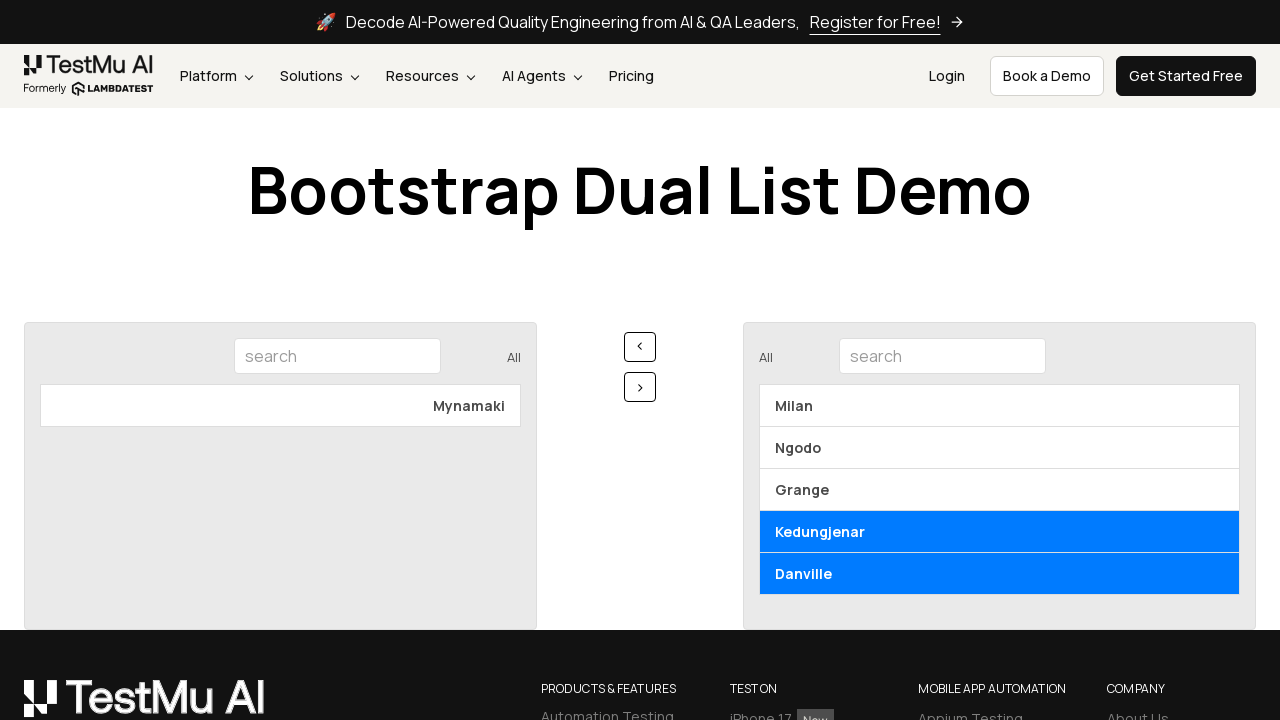

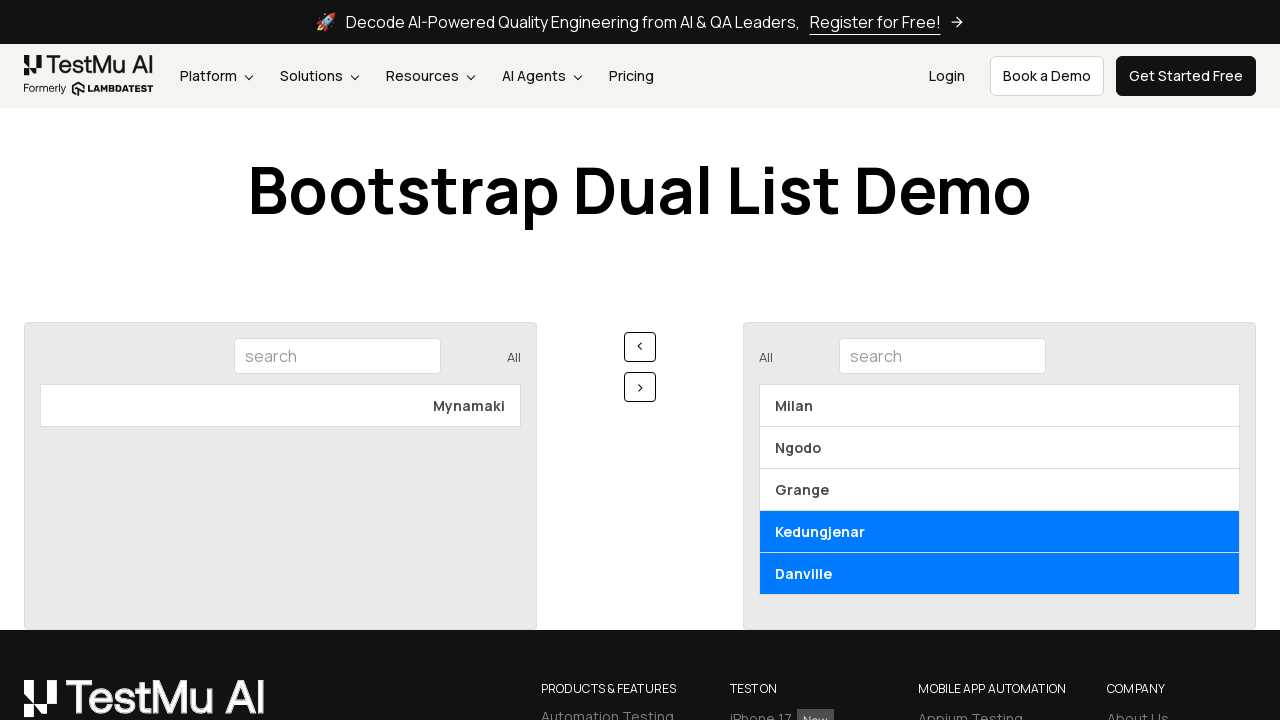